Tests scrolling to an element and filling out a form with name and date fields on a scroll demo page

Starting URL: https://formy-project.herokuapp.com/scroll

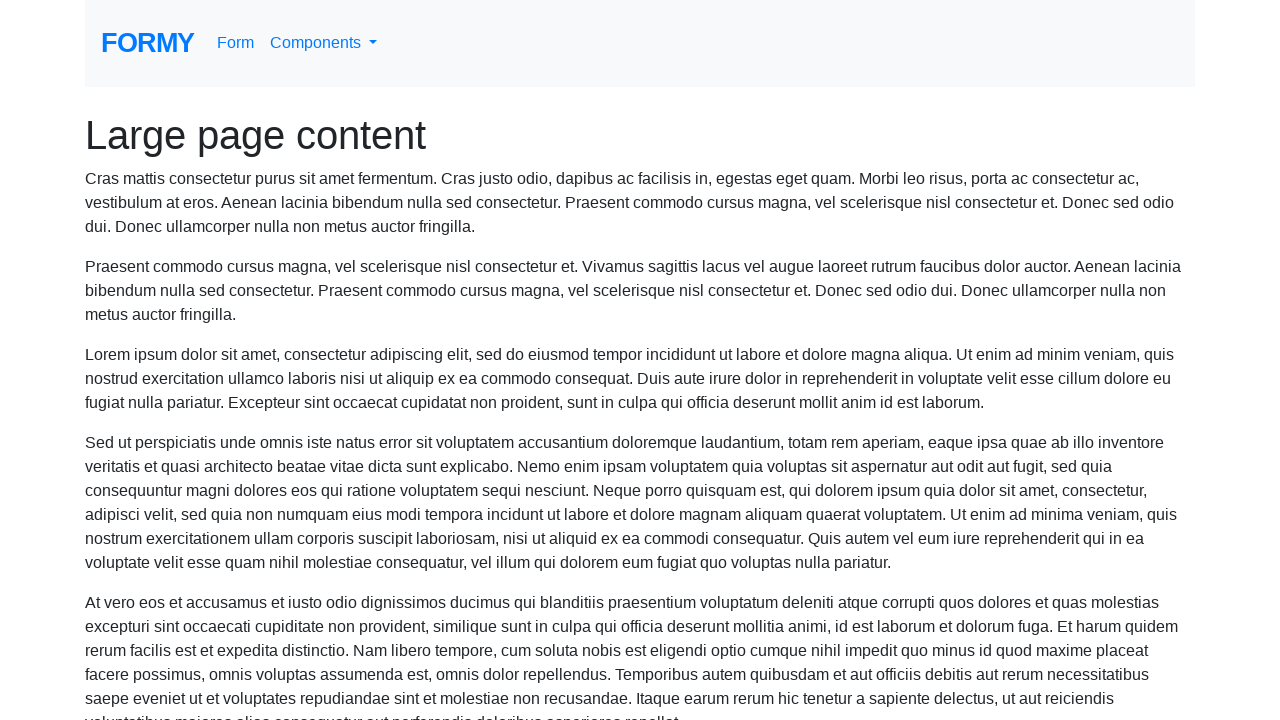

Scrolled to name field
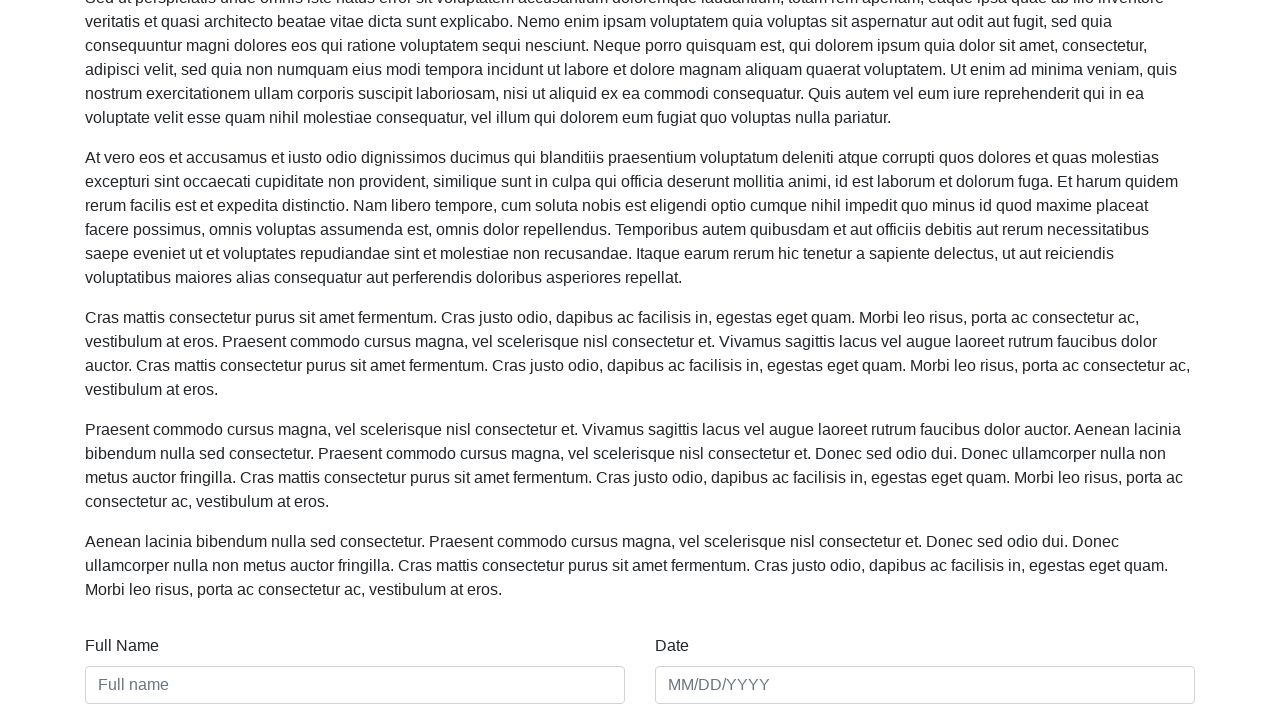

Filled name field with 'Meaghan Lewis' on #name
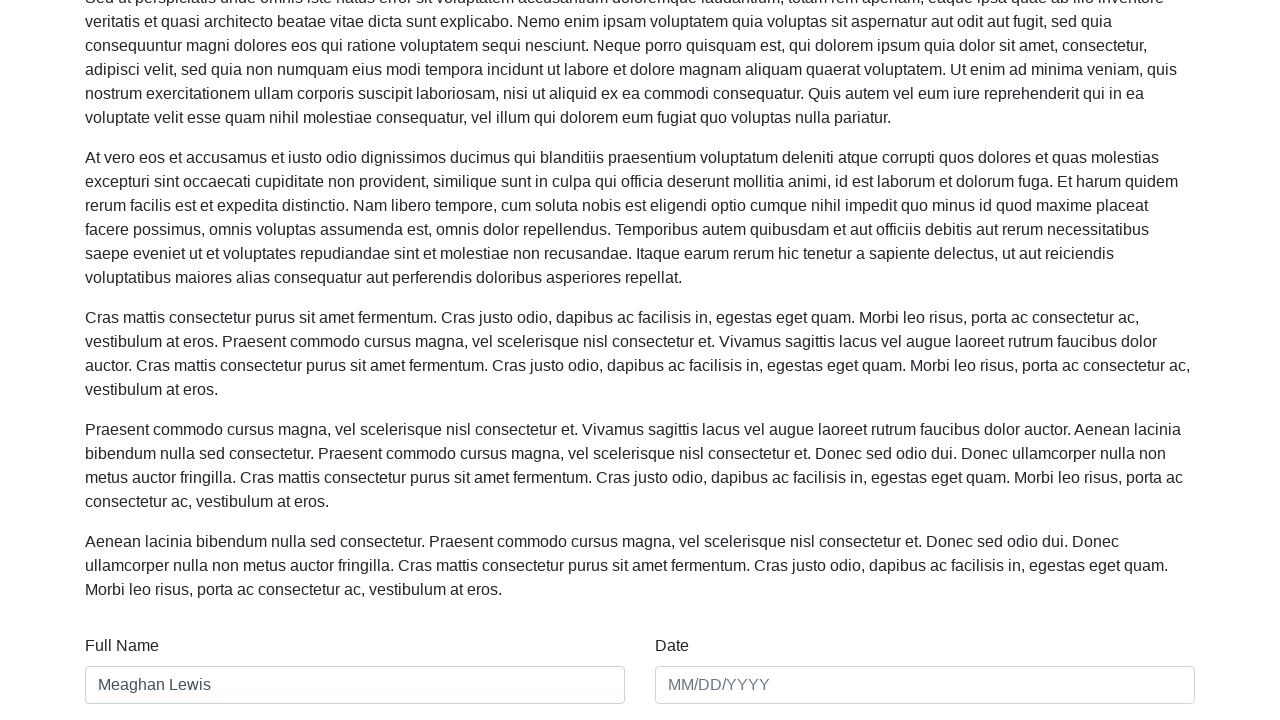

Filled date field with '01/01/2020' on #date
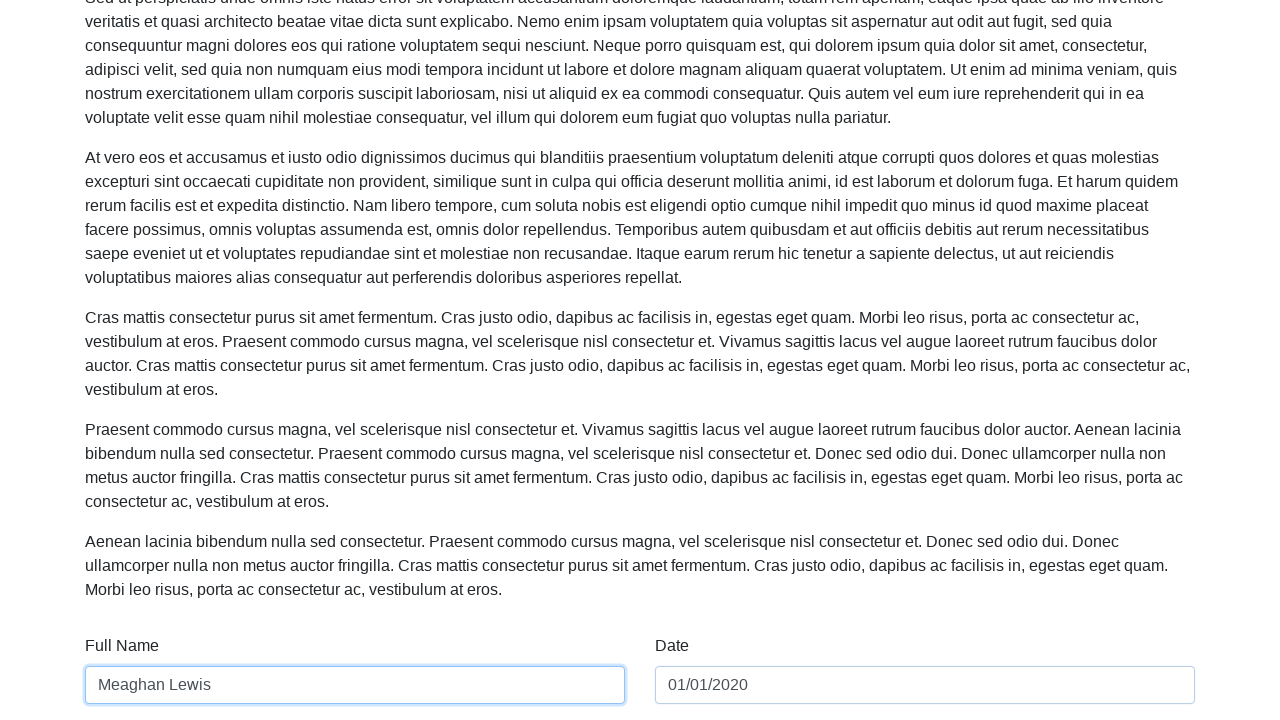

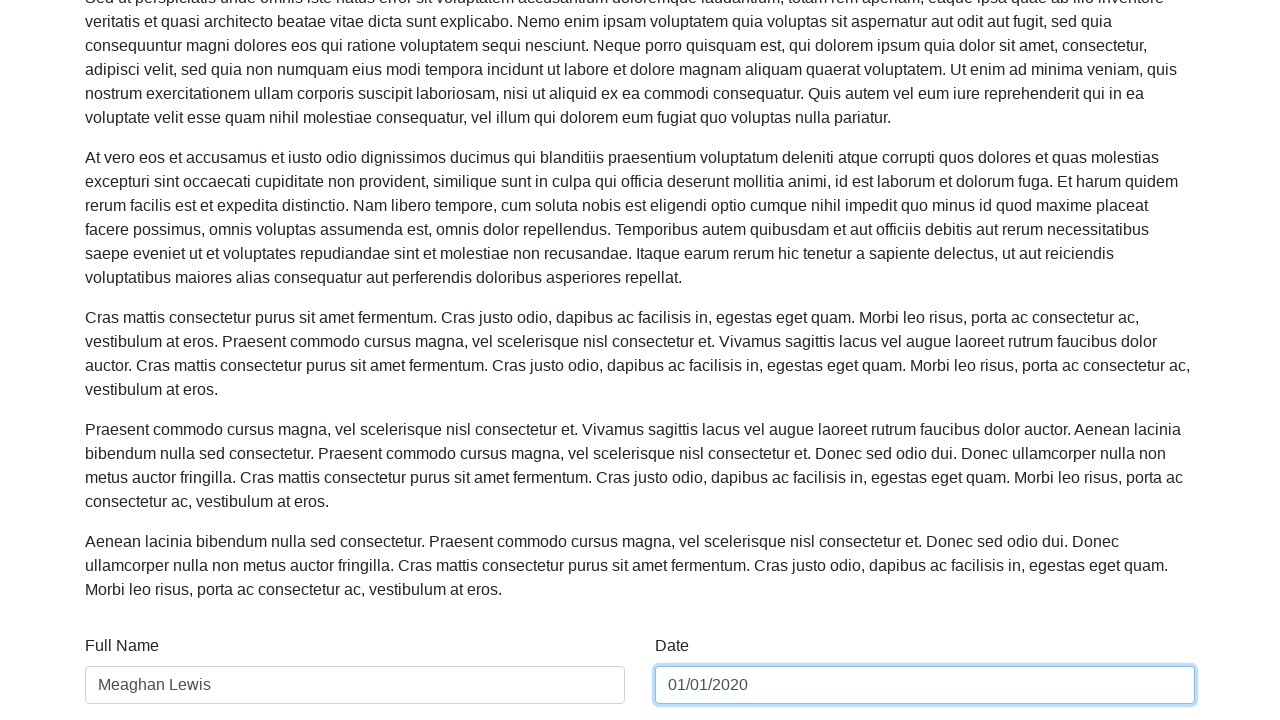